Tests opting out of A/B tests by first verifying the page shows an A/B test variant, then adding an opt-out cookie, refreshing the page, and confirming the test is disabled.

Starting URL: http://the-internet.herokuapp.com/abtest

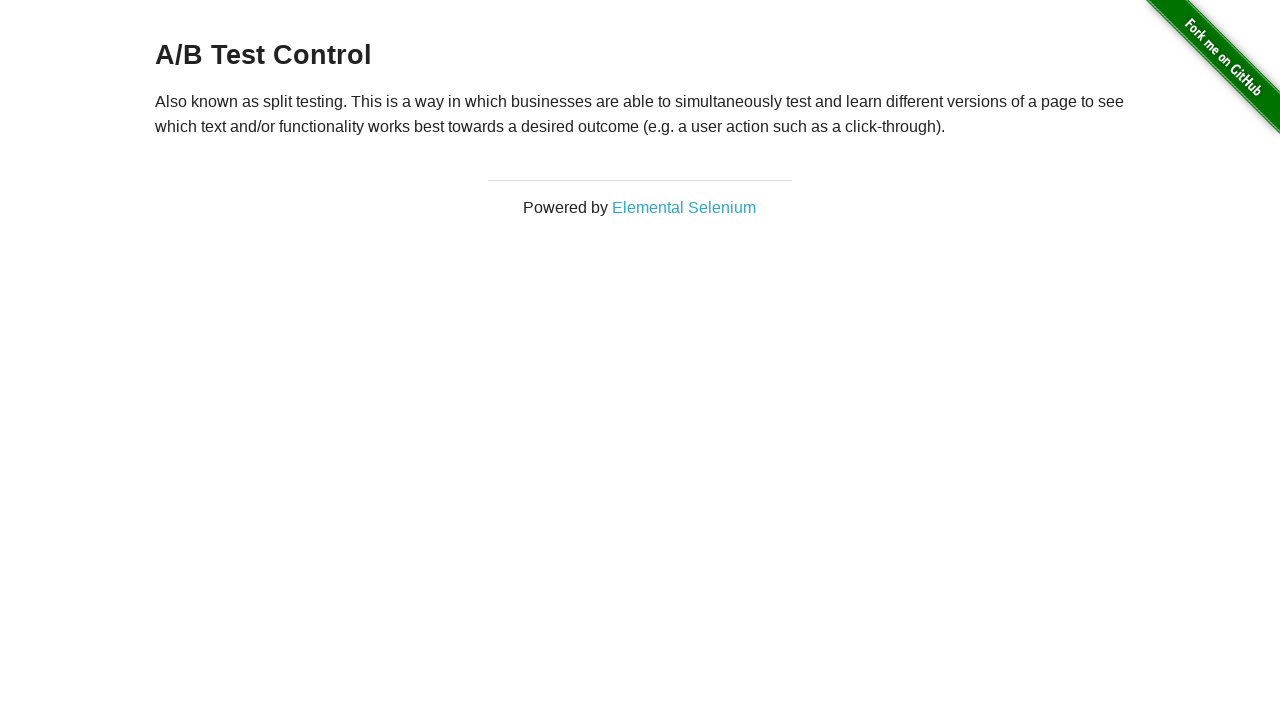

Retrieved heading text from A/B test page
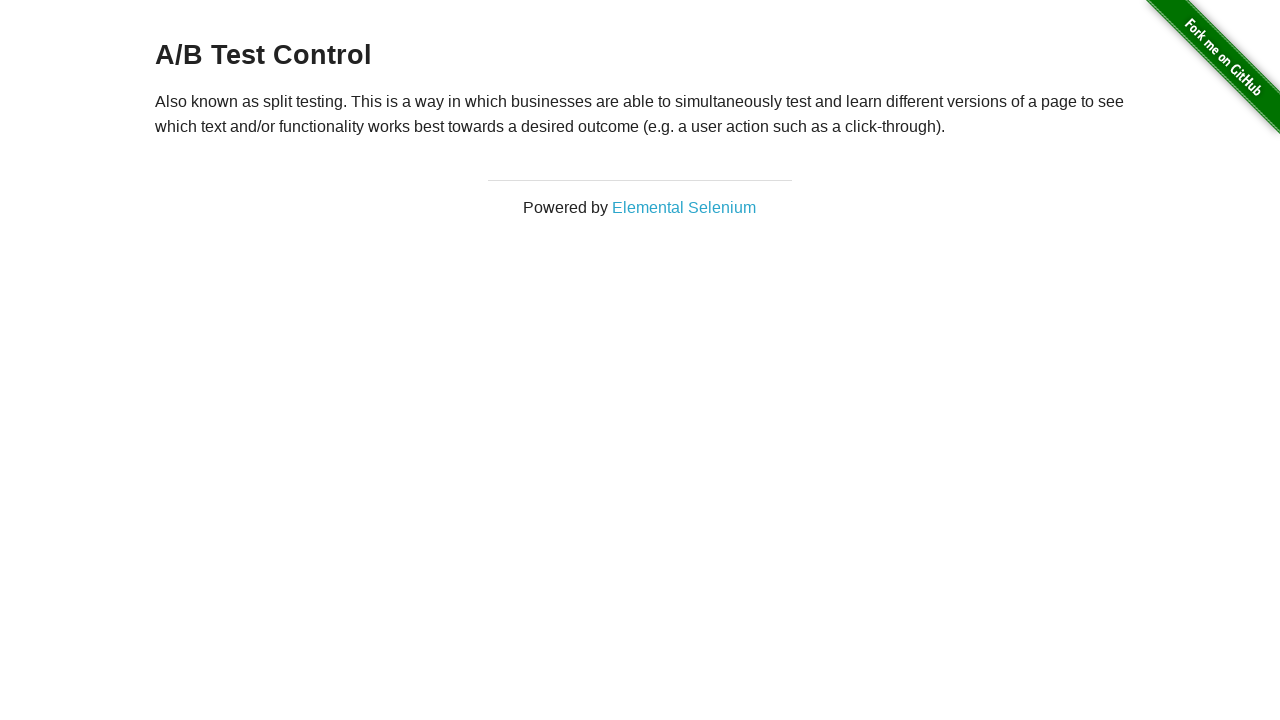

Verified page shows A/B test variant (either Variation 1 or Control)
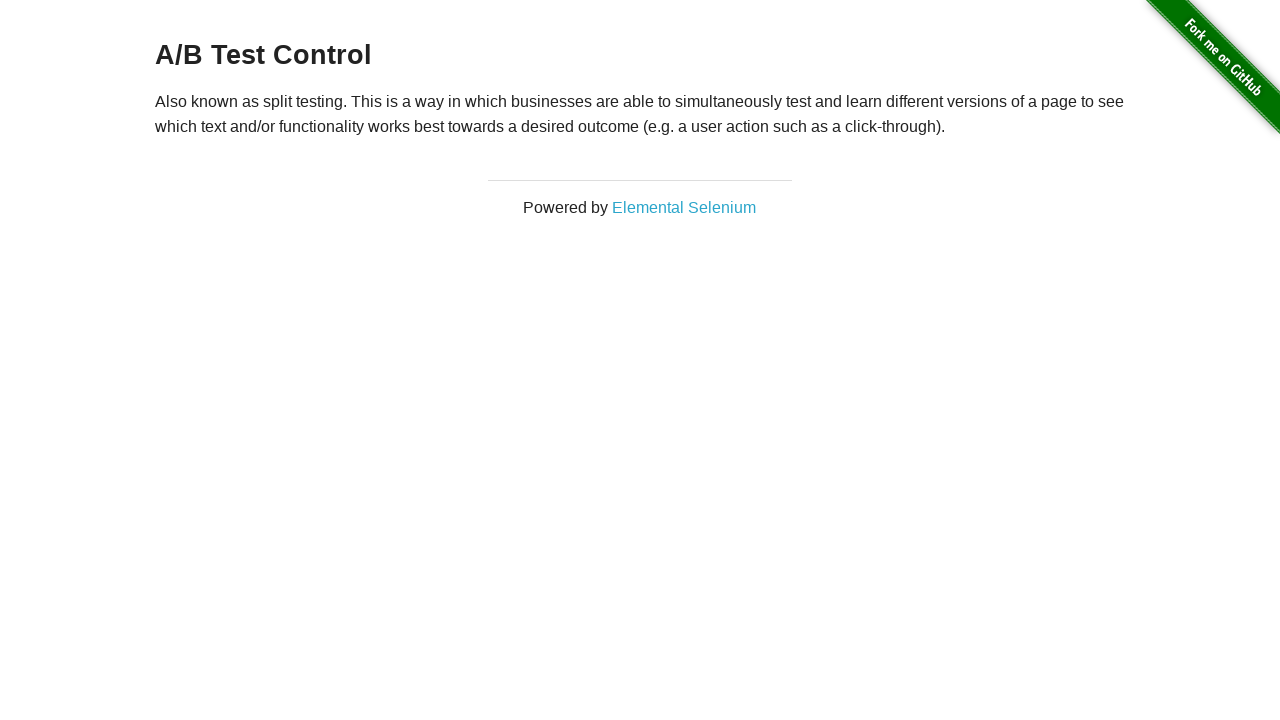

Added optimizelyOptOut cookie with value 'true'
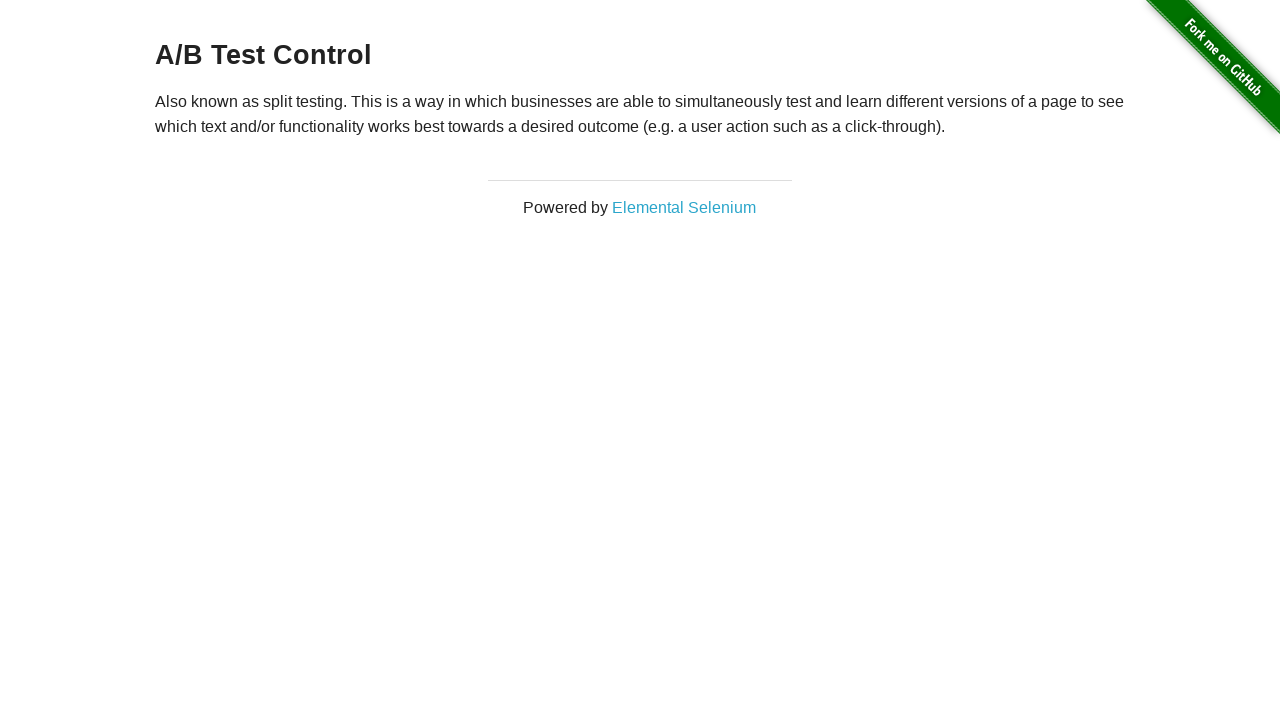

Reloaded page after adding opt-out cookie
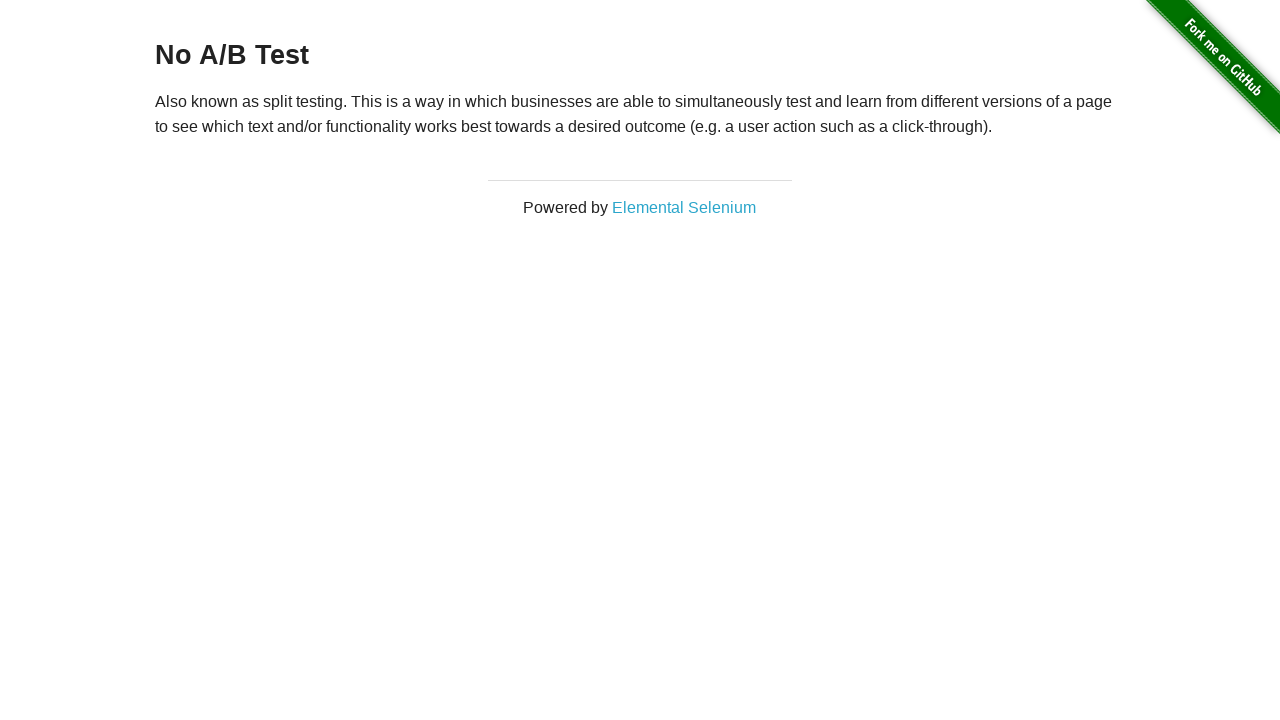

Retrieved heading text after page reload
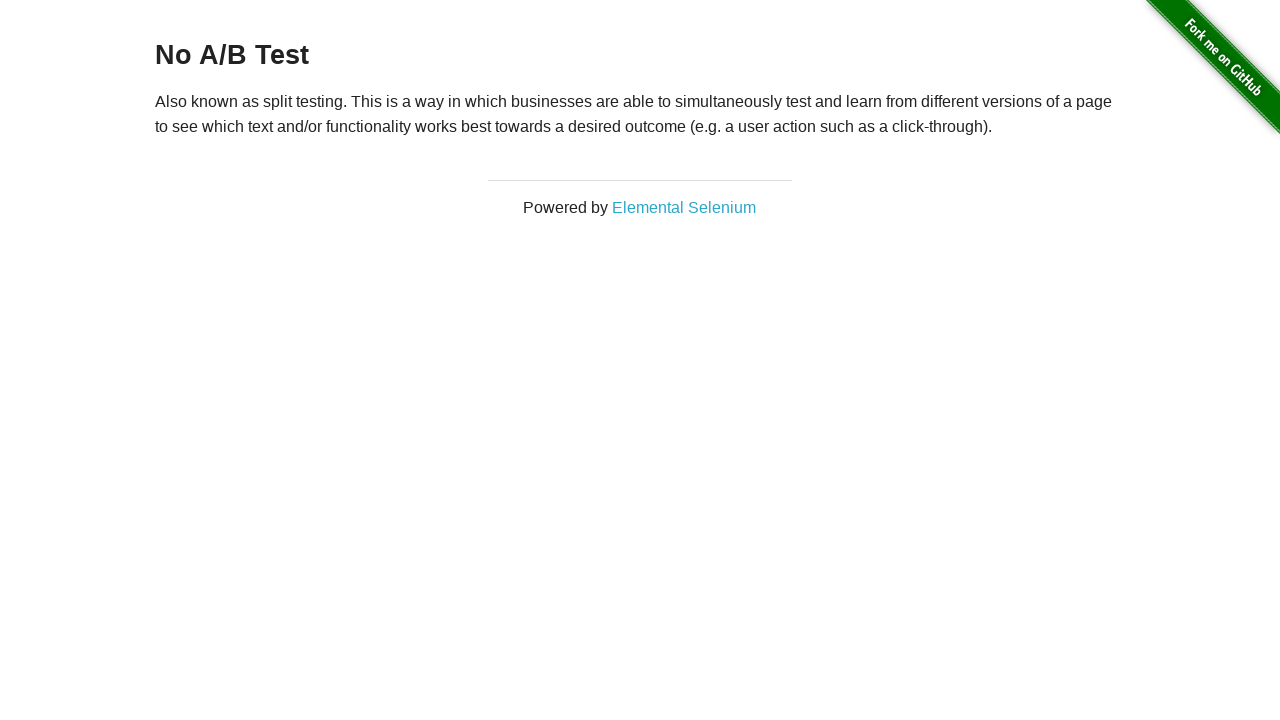

Verified A/B test is disabled and page shows 'No A/B Test'
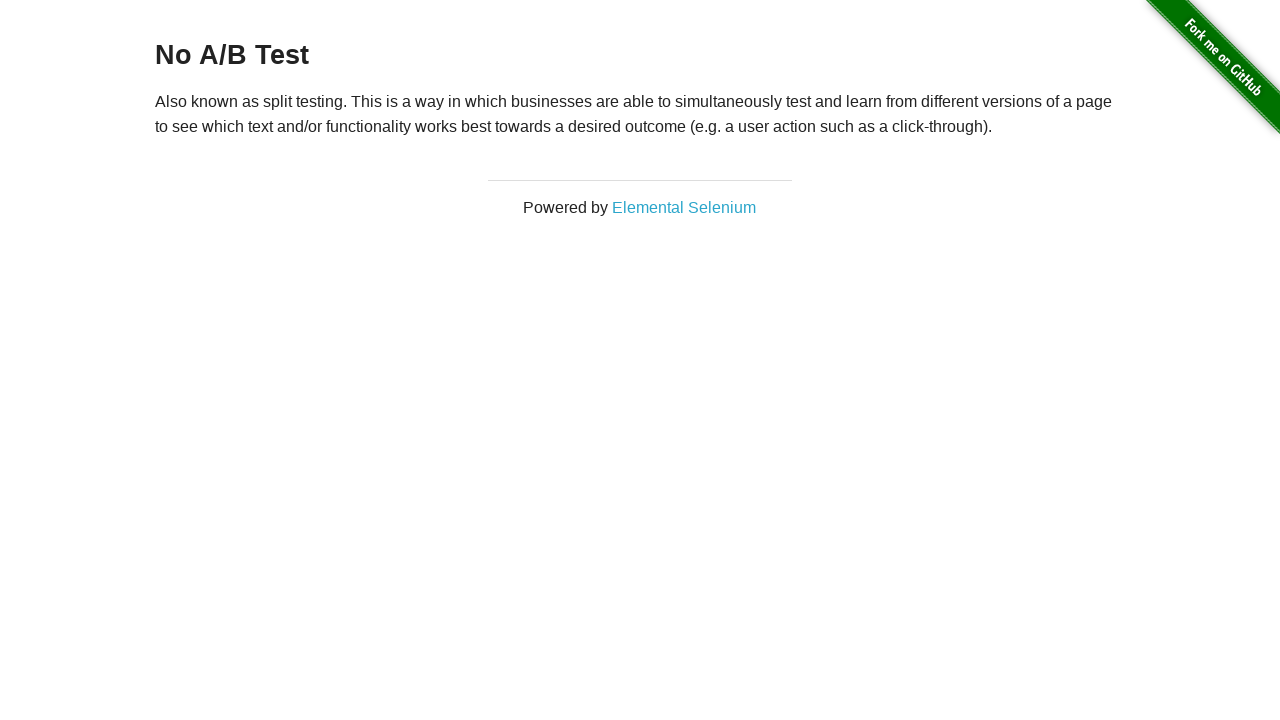

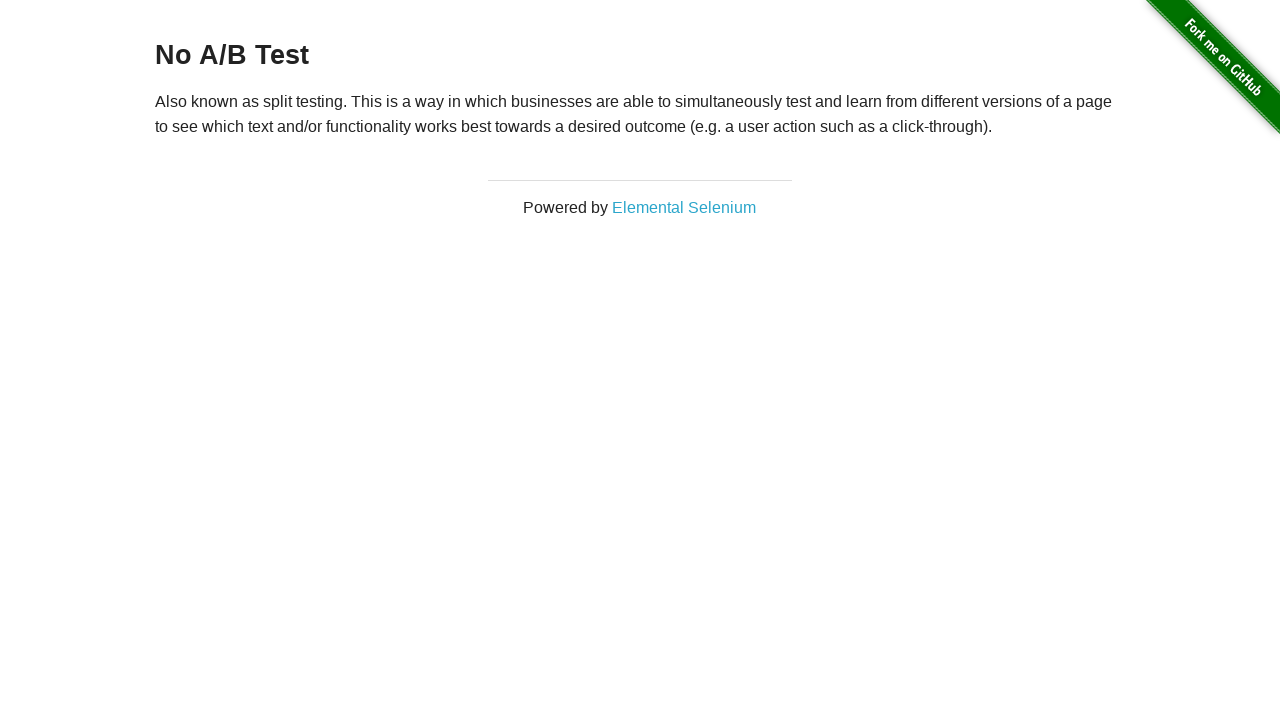